Tests JavaScript alert handling on W3Schools by navigating to a tryit page, switching to the iframe containing the demo, clicking the "Try it" button to trigger an alert, and accepting the alert dialog.

Starting URL: https://www.w3schools.com/js/tryit.asp?filename=tryjs_alert

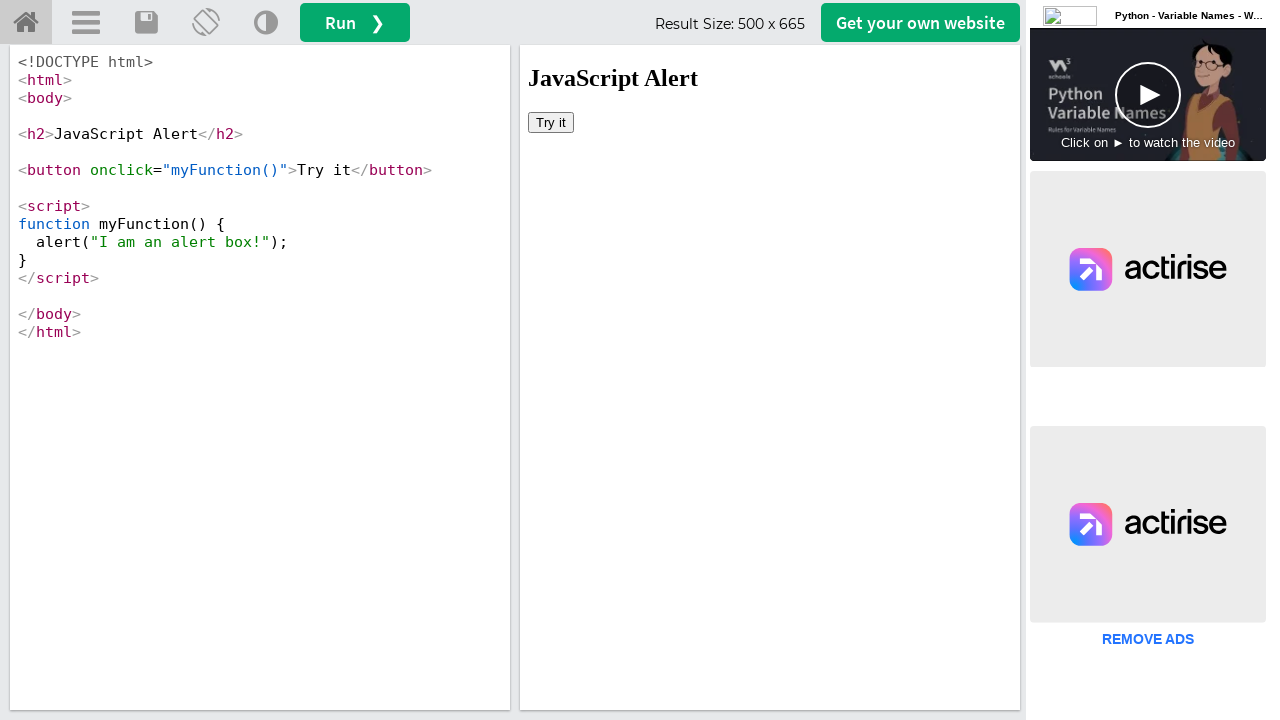

Waited for page to load with networkidle state
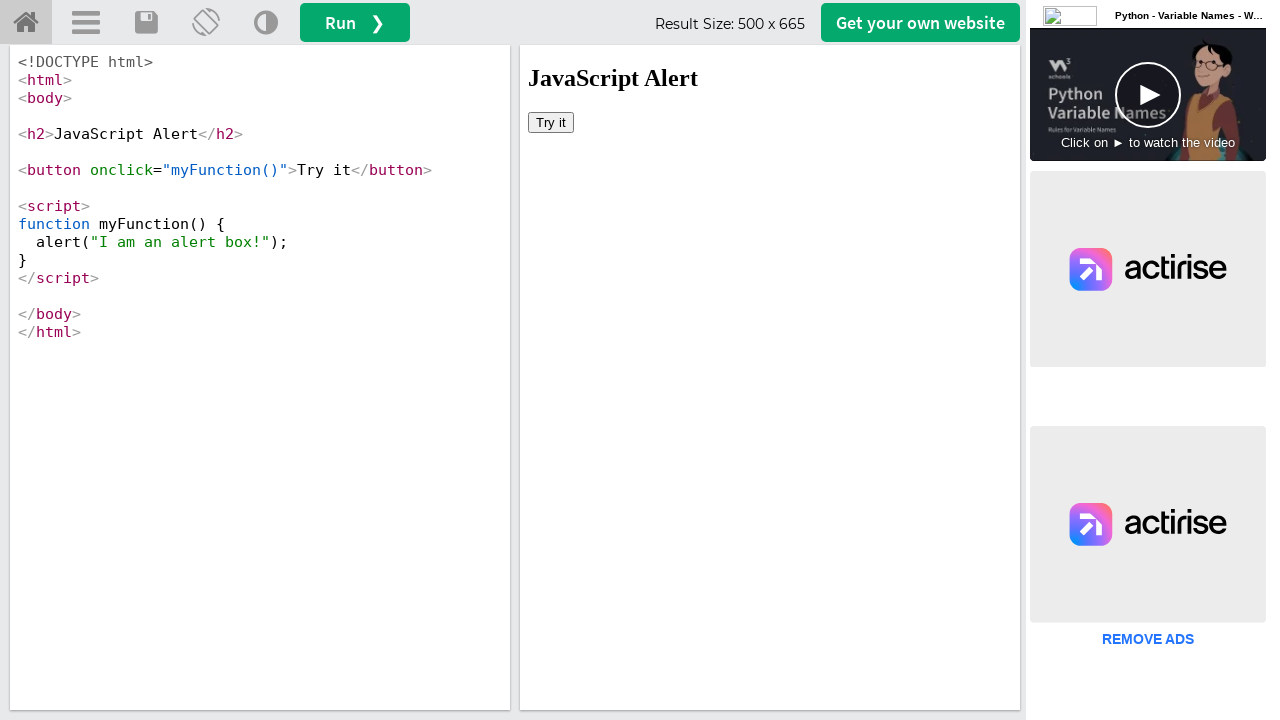

Located iframe with id 'iframeResult' containing the demo
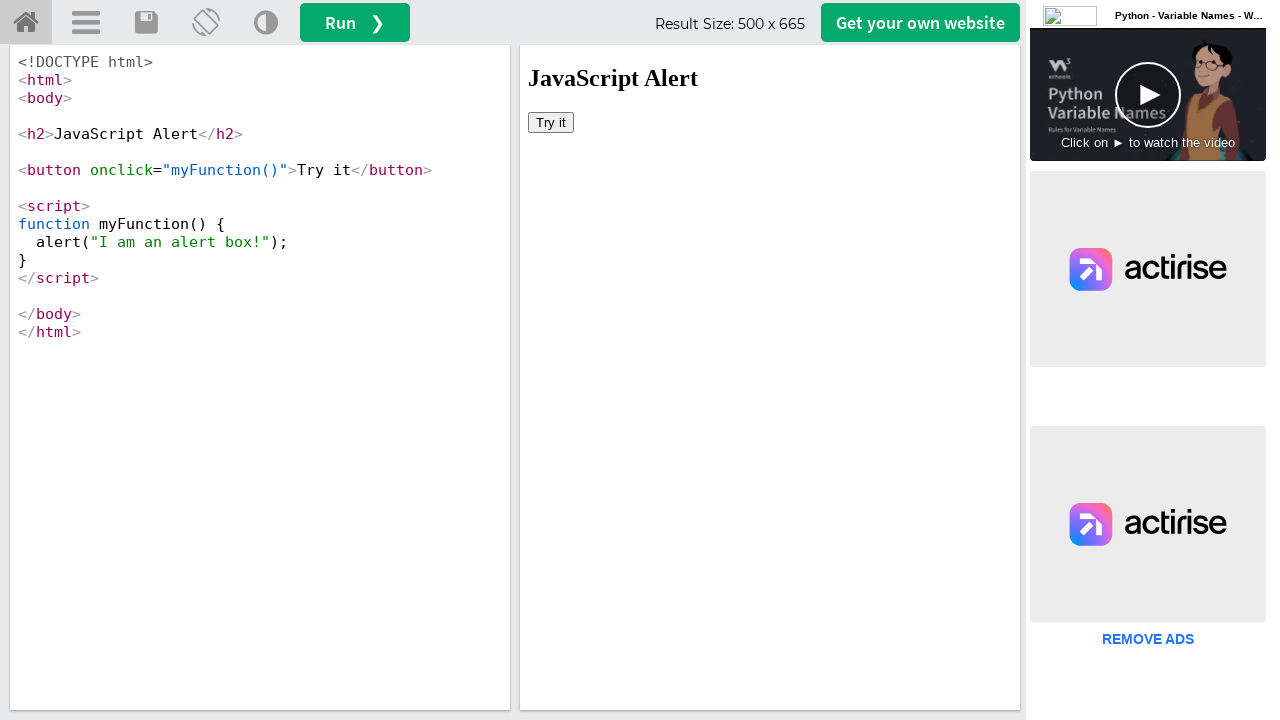

Set up dialog handler to automatically accept alerts
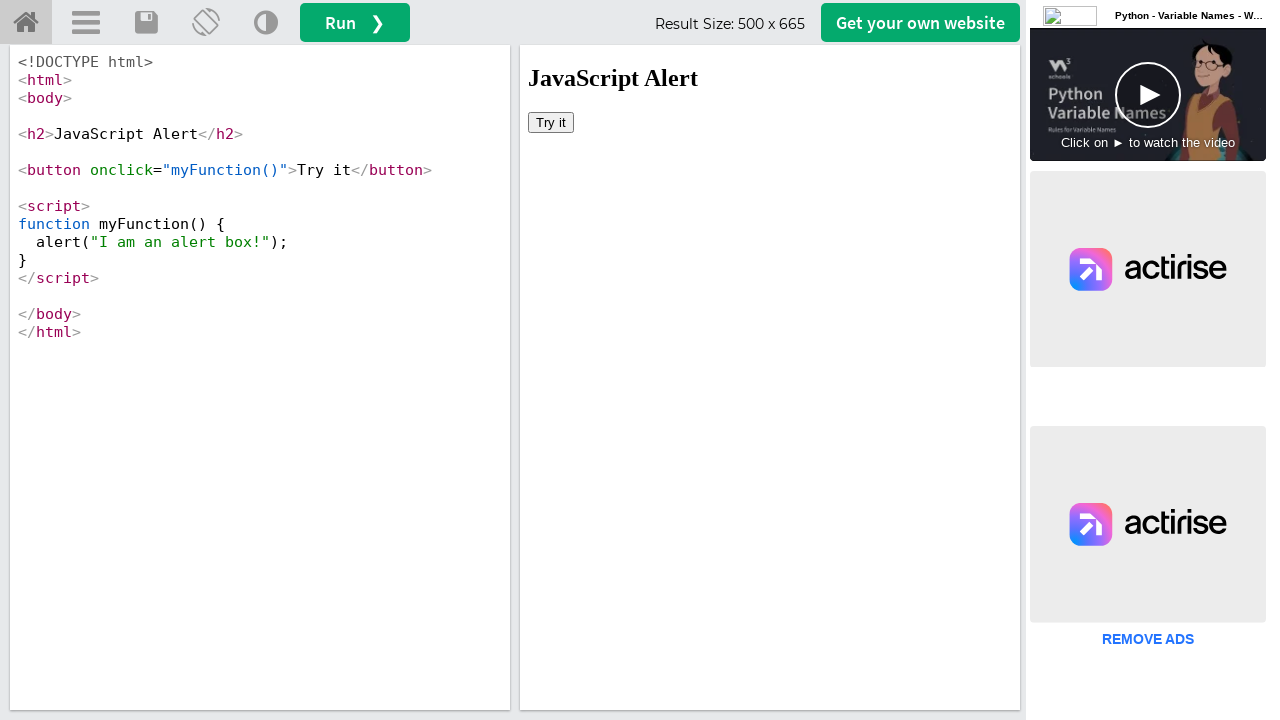

Clicked 'Try it' button to trigger JavaScript alert at (551, 122) on #iframeResult >> internal:control=enter-frame >> button:has-text('Try it')
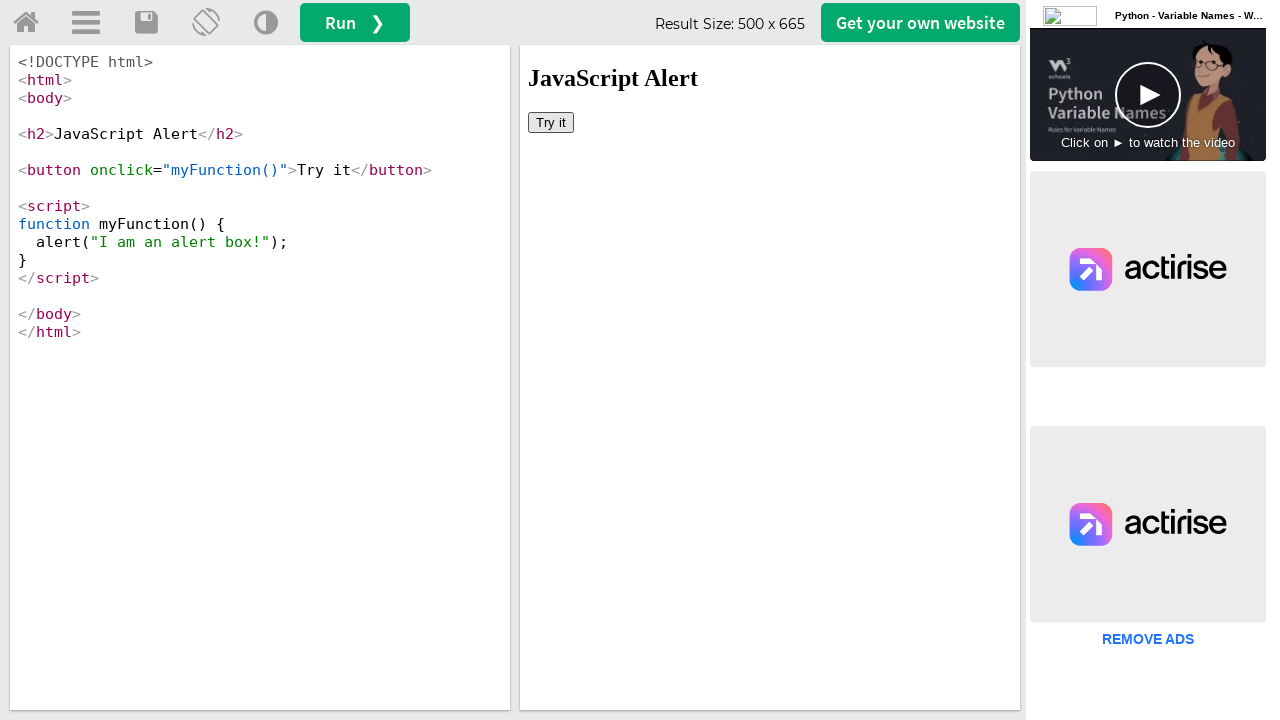

Waited for alert to be handled and processed
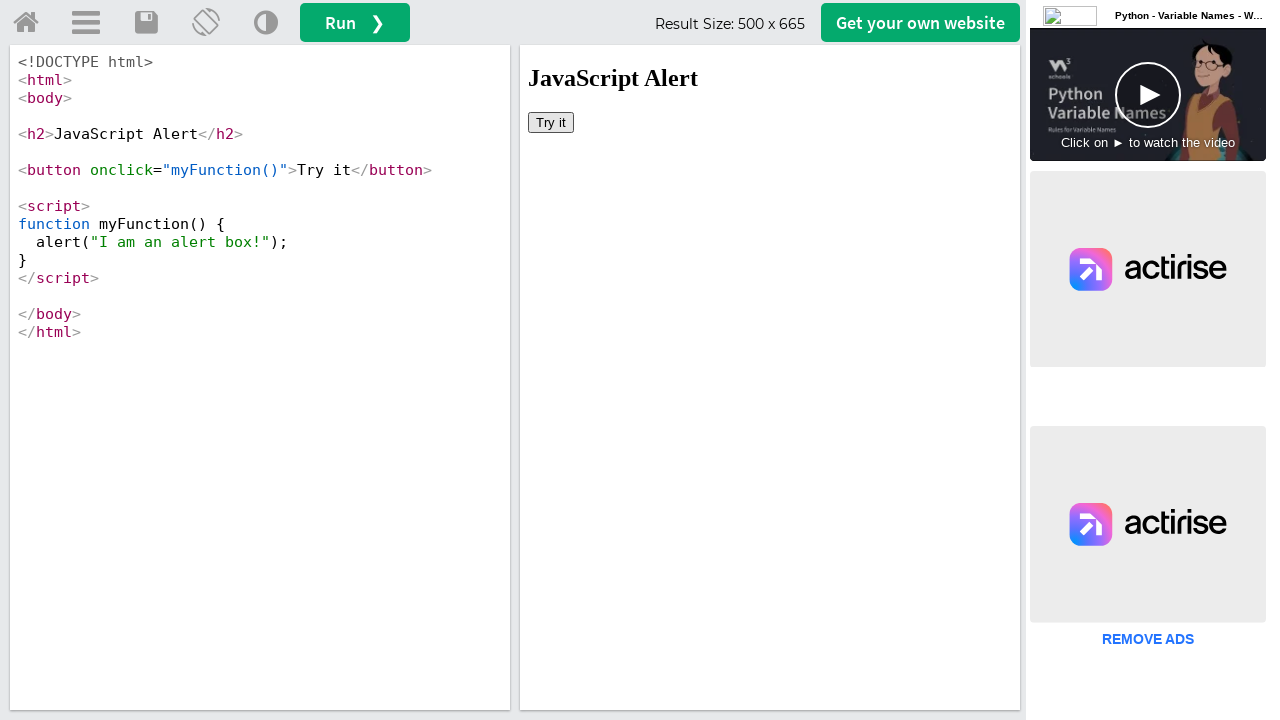

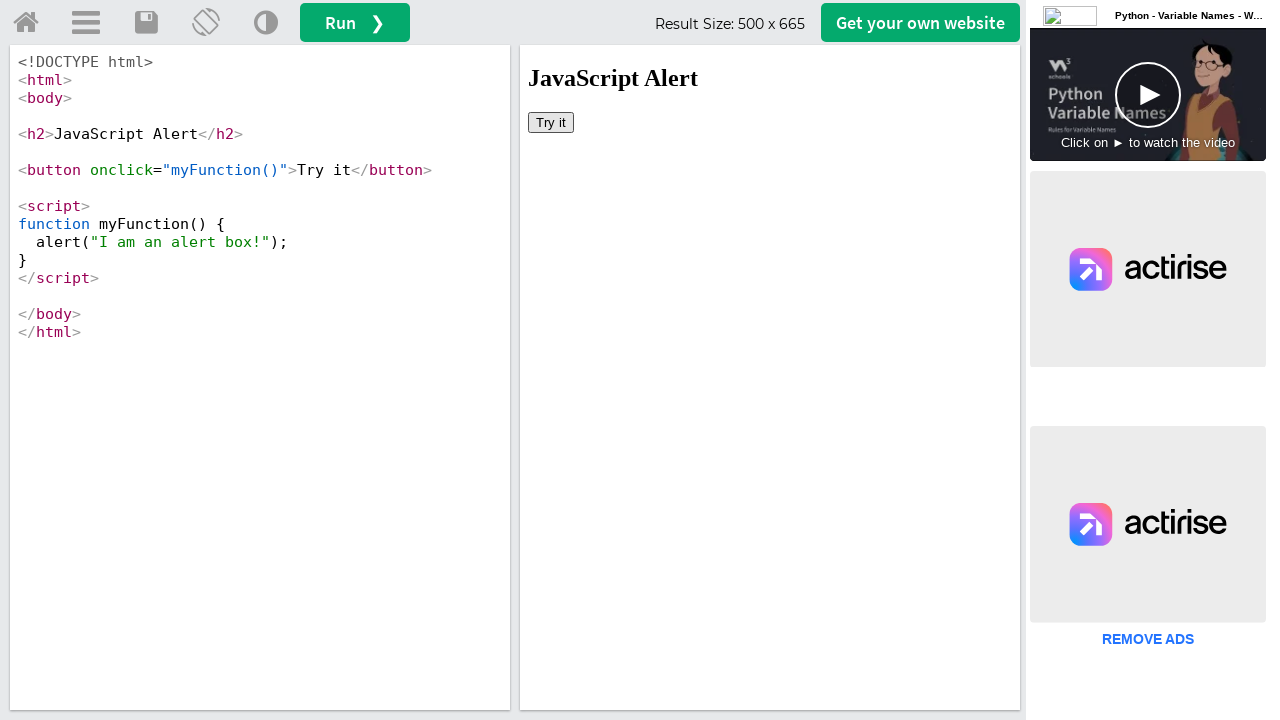